Tests dynamic properties of buttons on a demo page by clicking buttons that become enabled or visible after a delay

Starting URL: https://demoqa.com/dynamic-properties

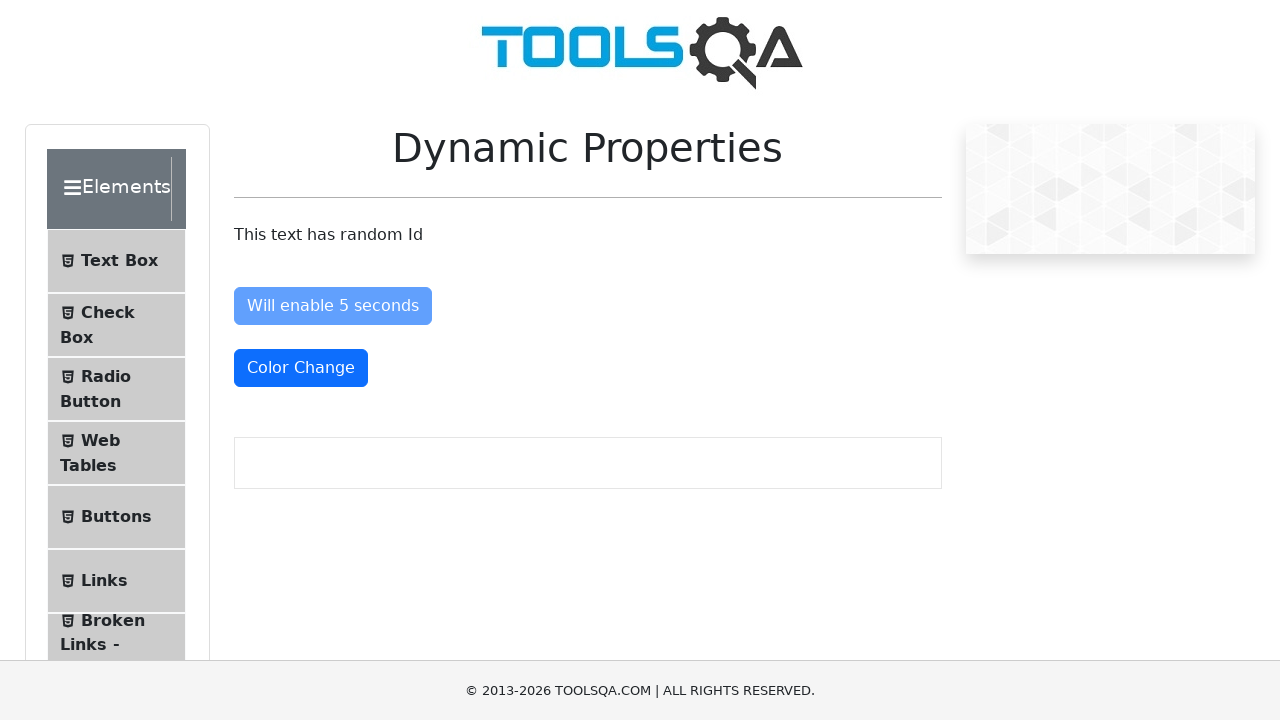

Waited for 'Will enable 5 seconds' button to become visible
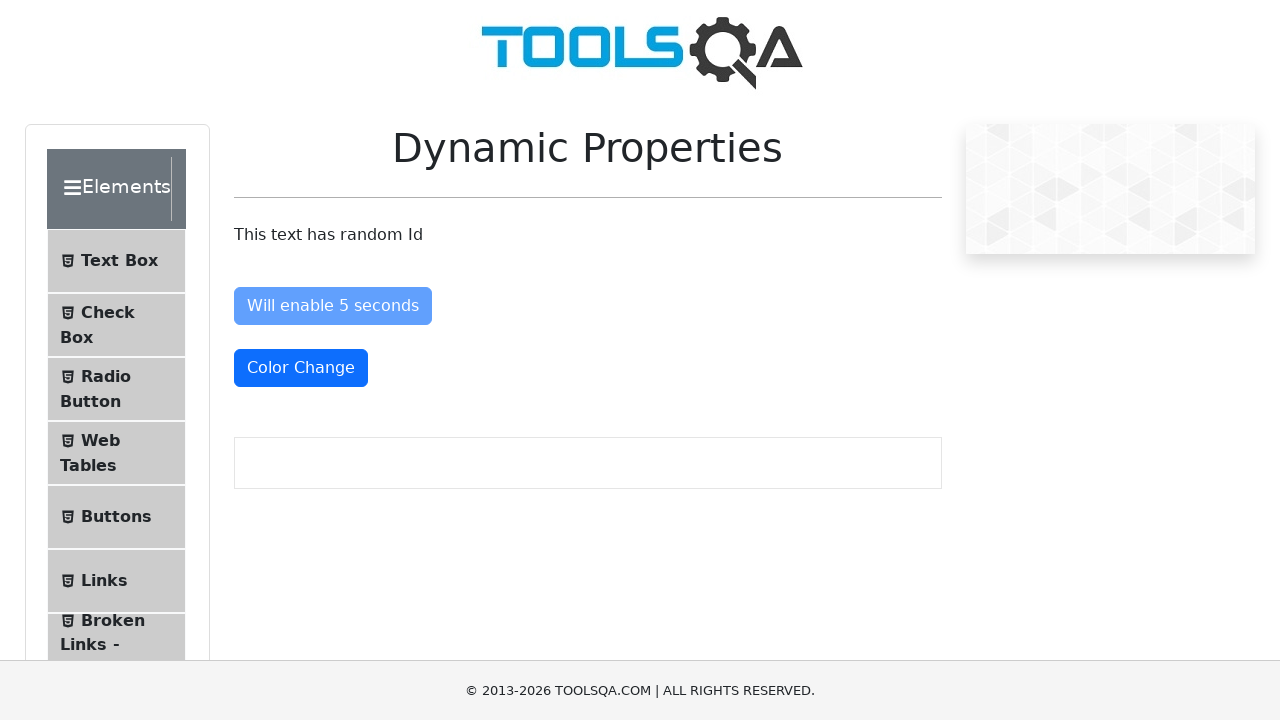

Clicked 'Will enable 5 seconds' button at (333, 306) on xpath=//button[text()='Will enable 5 seconds']
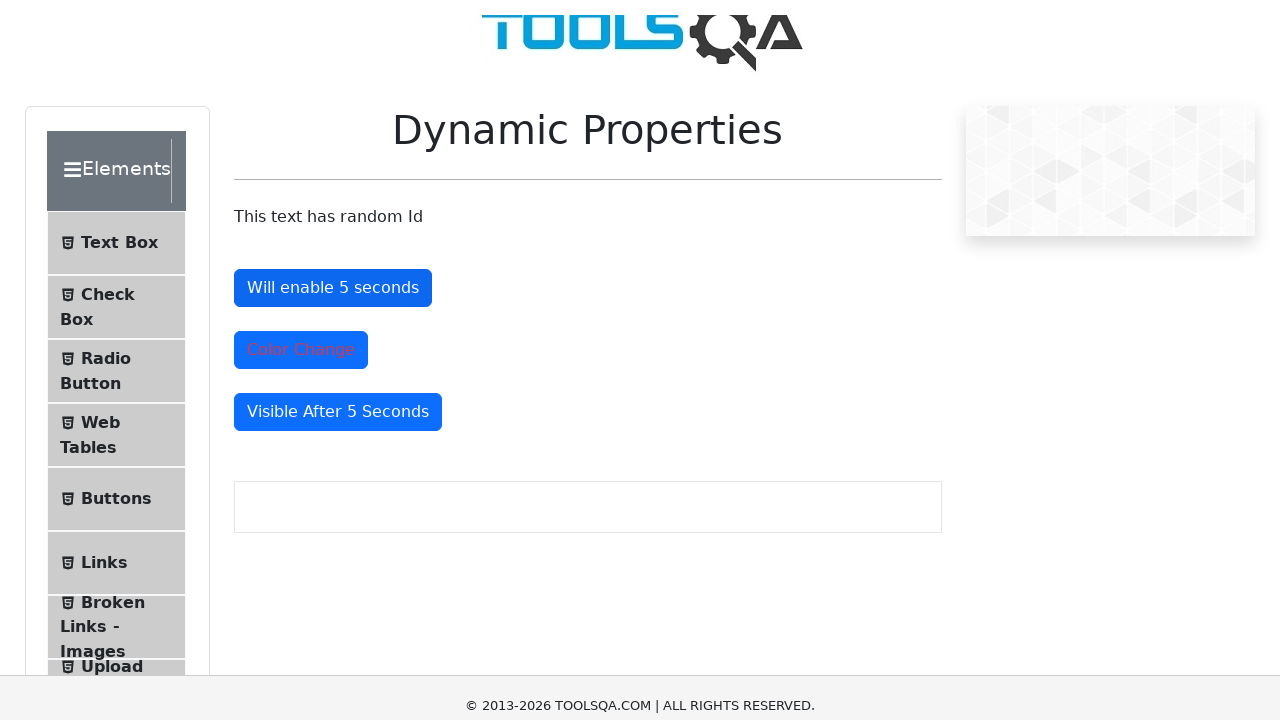

Clicked 'Color Change' button at (301, 81) on xpath=//button[text()='Color Change']
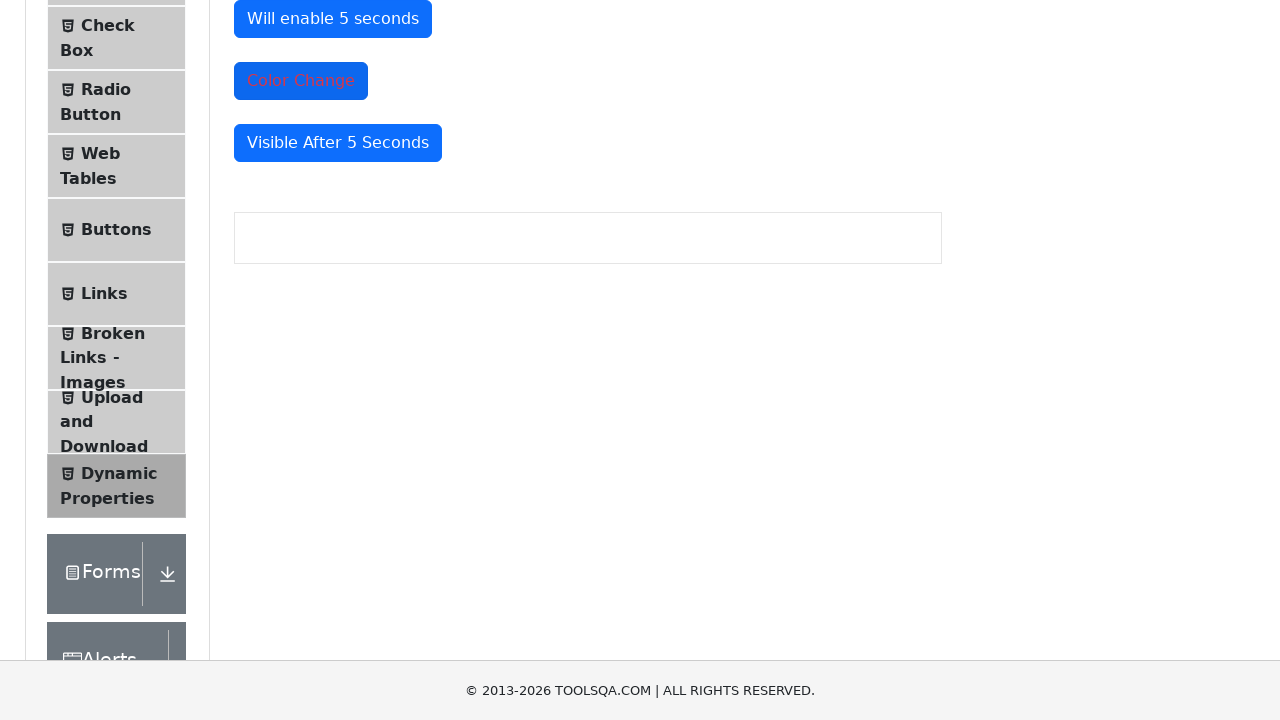

Waited for 'Visible After 5 Seconds' button to become visible
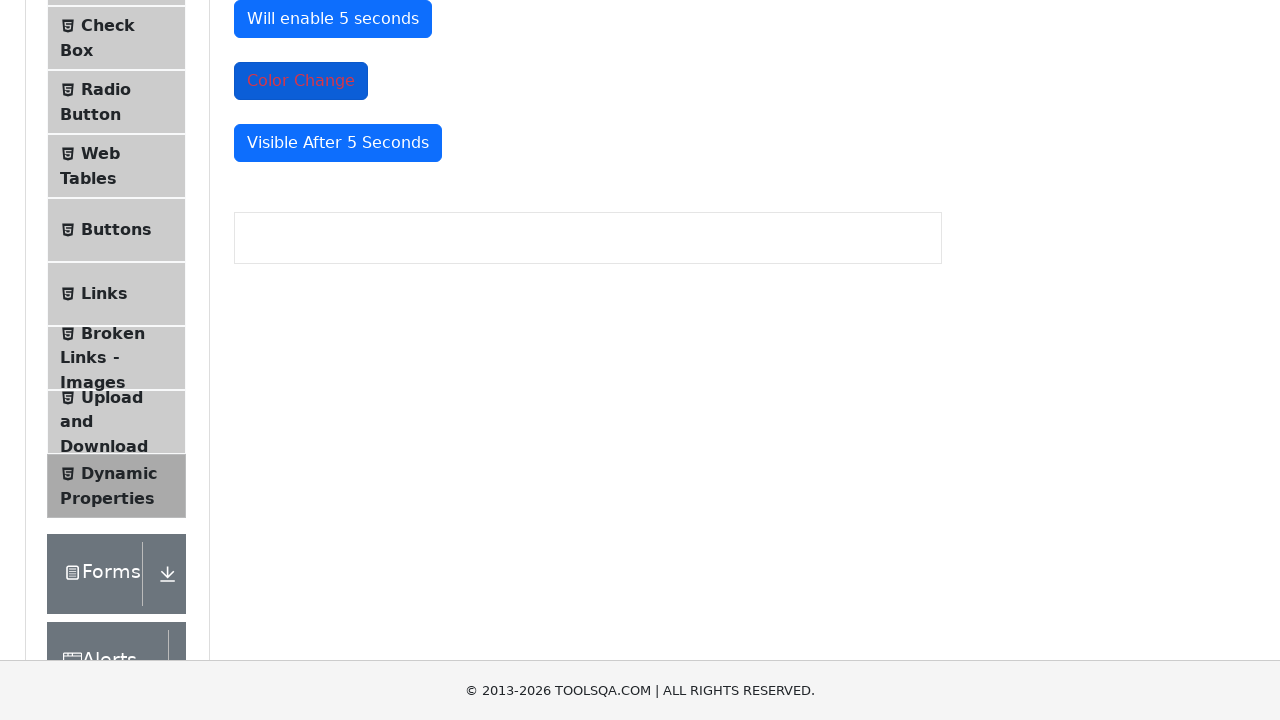

Clicked 'Visible After 5 Seconds' button at (338, 143) on xpath=//button[text()='Visible After 5 Seconds']
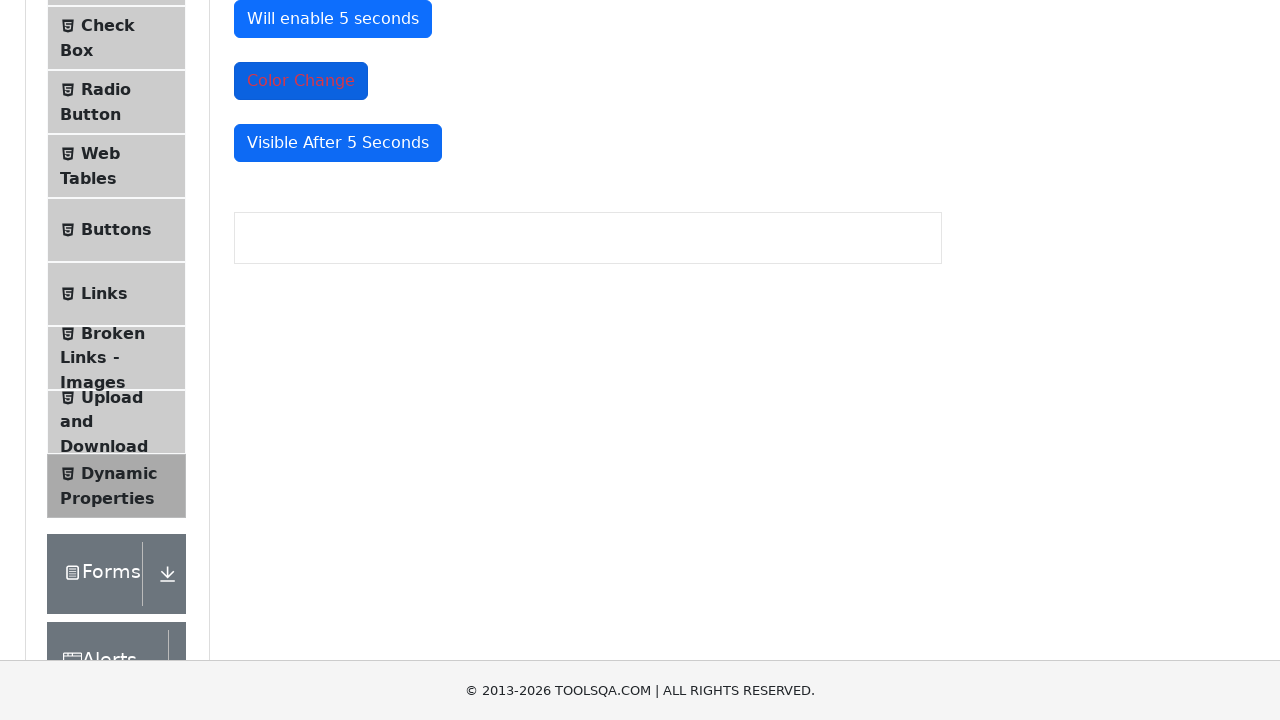

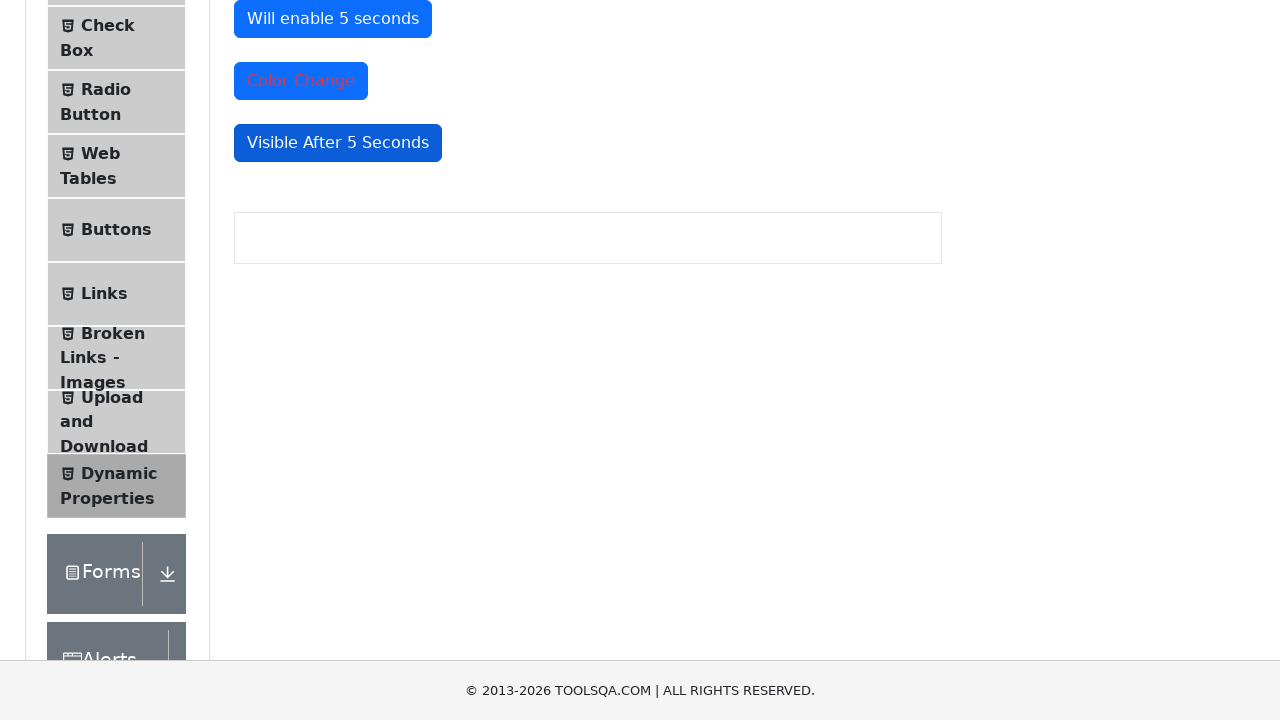